Navigates to the Pro Kabaddi League standings page and verifies that the standings table is displayed with team information.

Starting URL: https://www.prokabaddi.com/standings

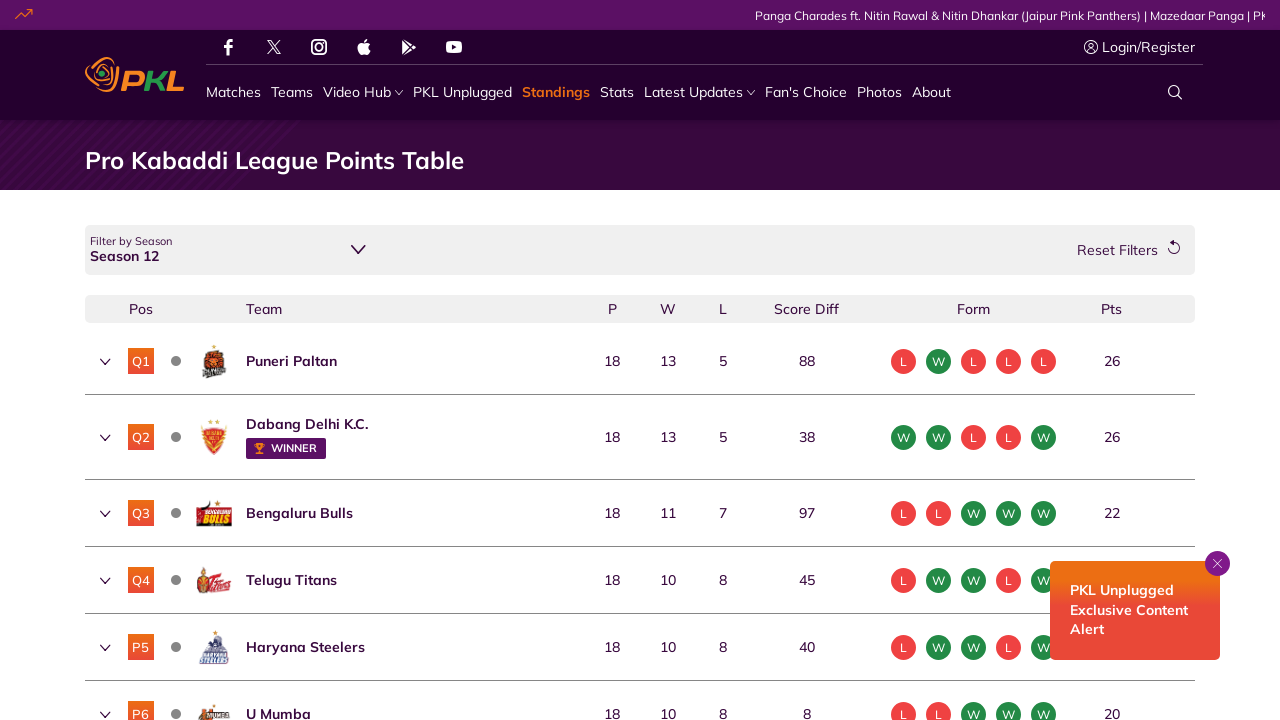

Waited for UP Yoddhas team to appear on standings page
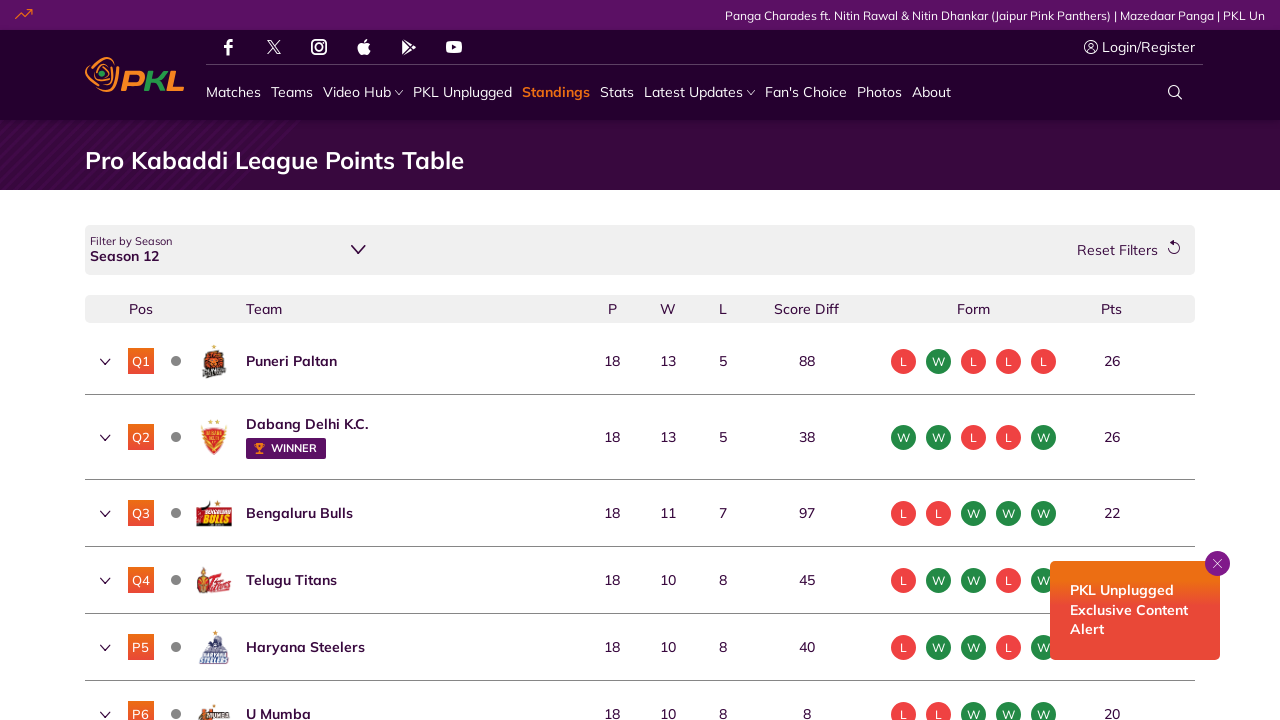

Verified matches won column is visible in standings table
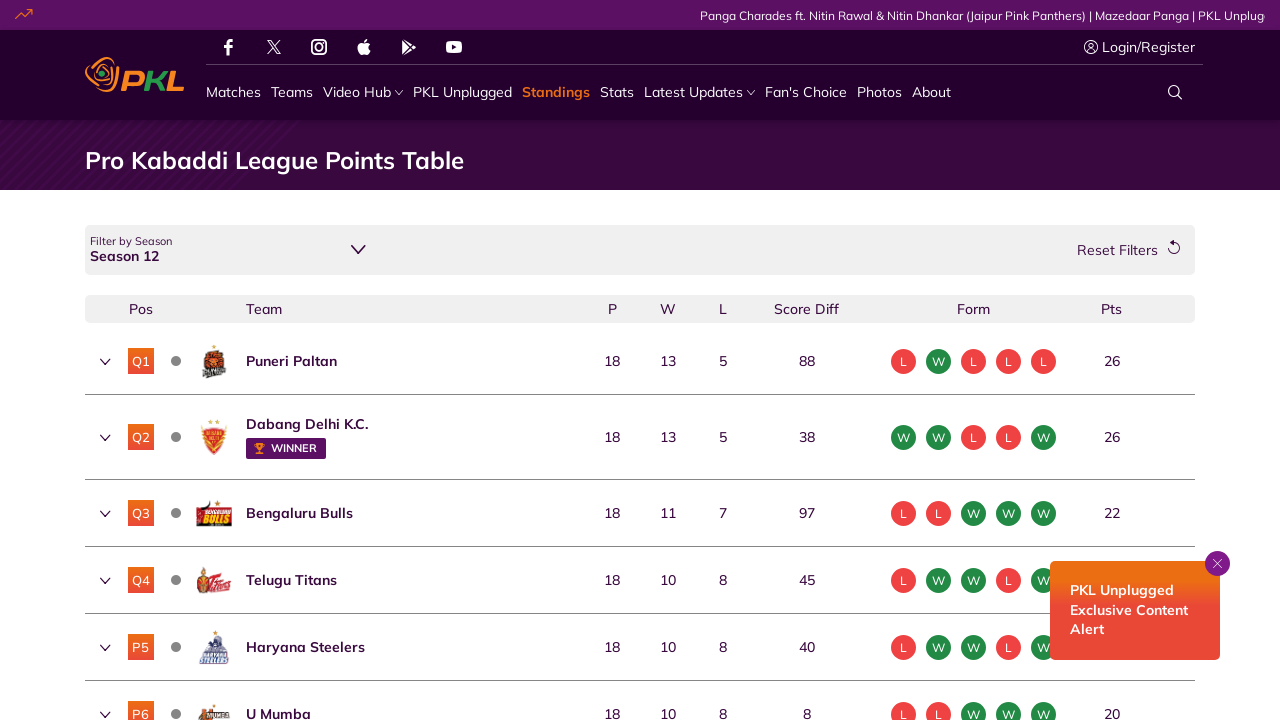

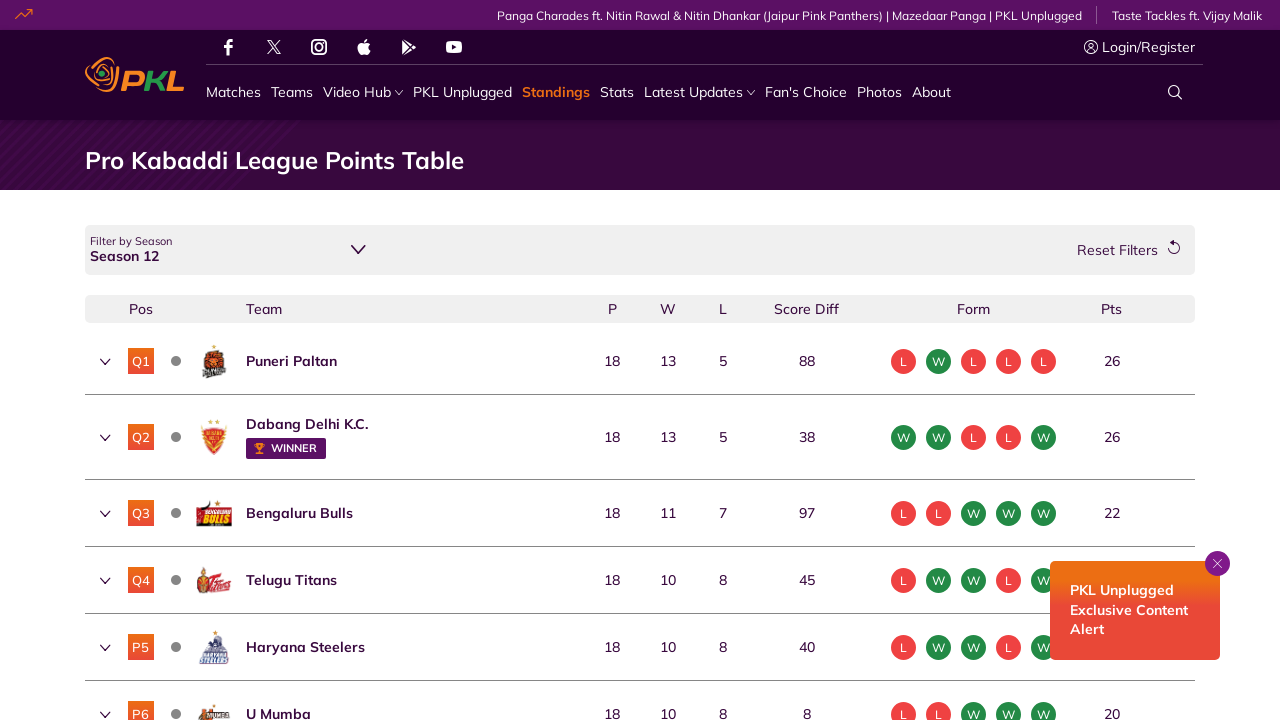